Tests handling of a multi-select dropdown by selecting all available options one by one, then deselecting all options to verify multi-select functionality.

Starting URL: https://syntaxprojects.com/basic-select-dropdown-demo.php

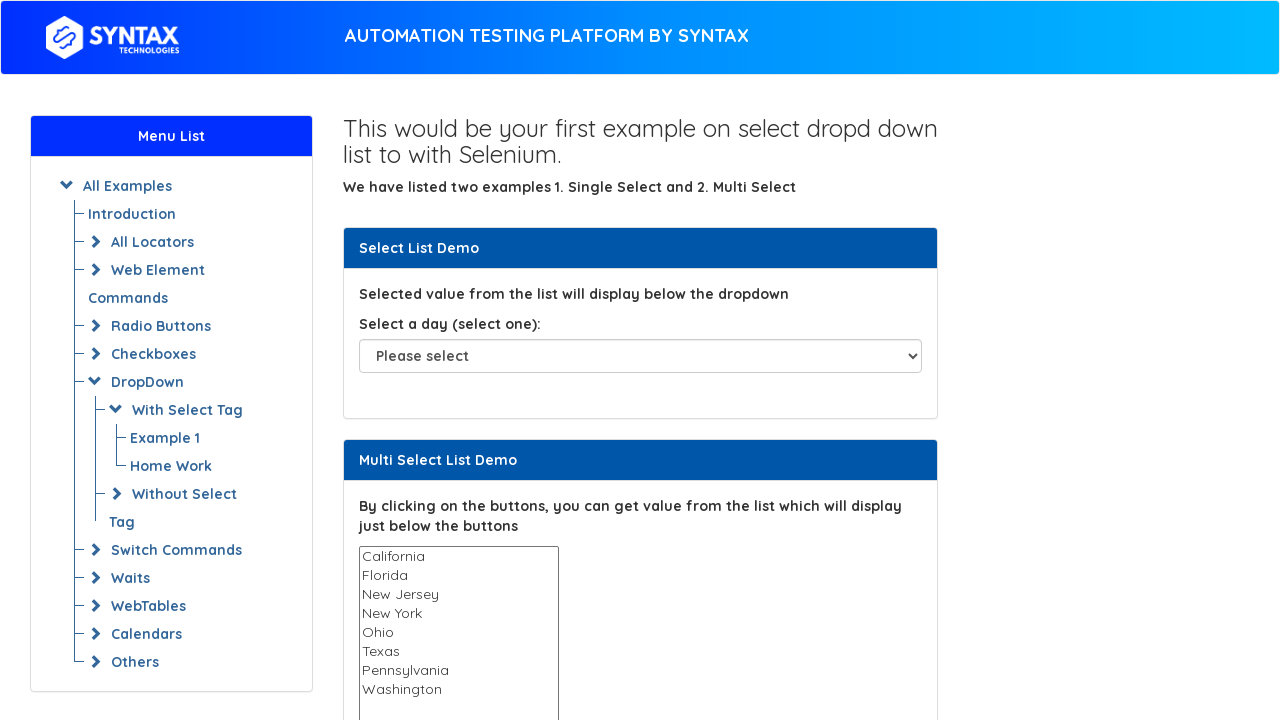

Located the multi-select dropdown element
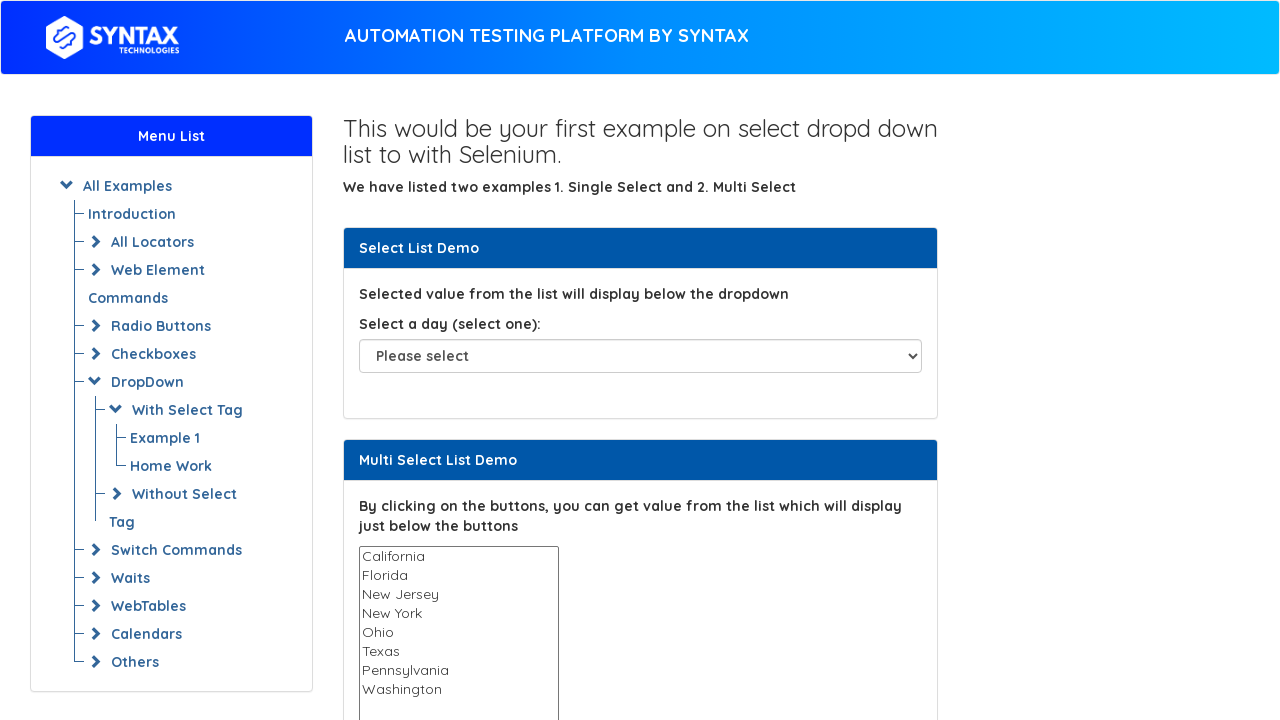

Verified multi-select dropdown is visible
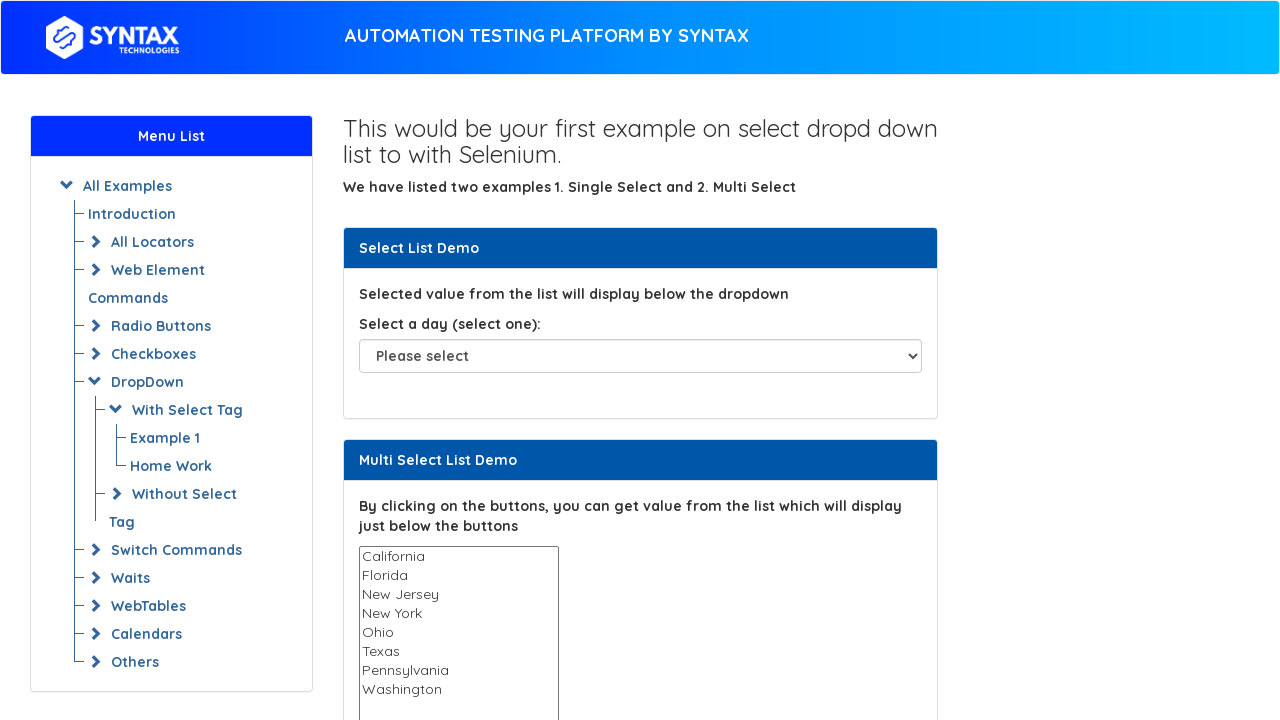

Retrieved all available options from the dropdown
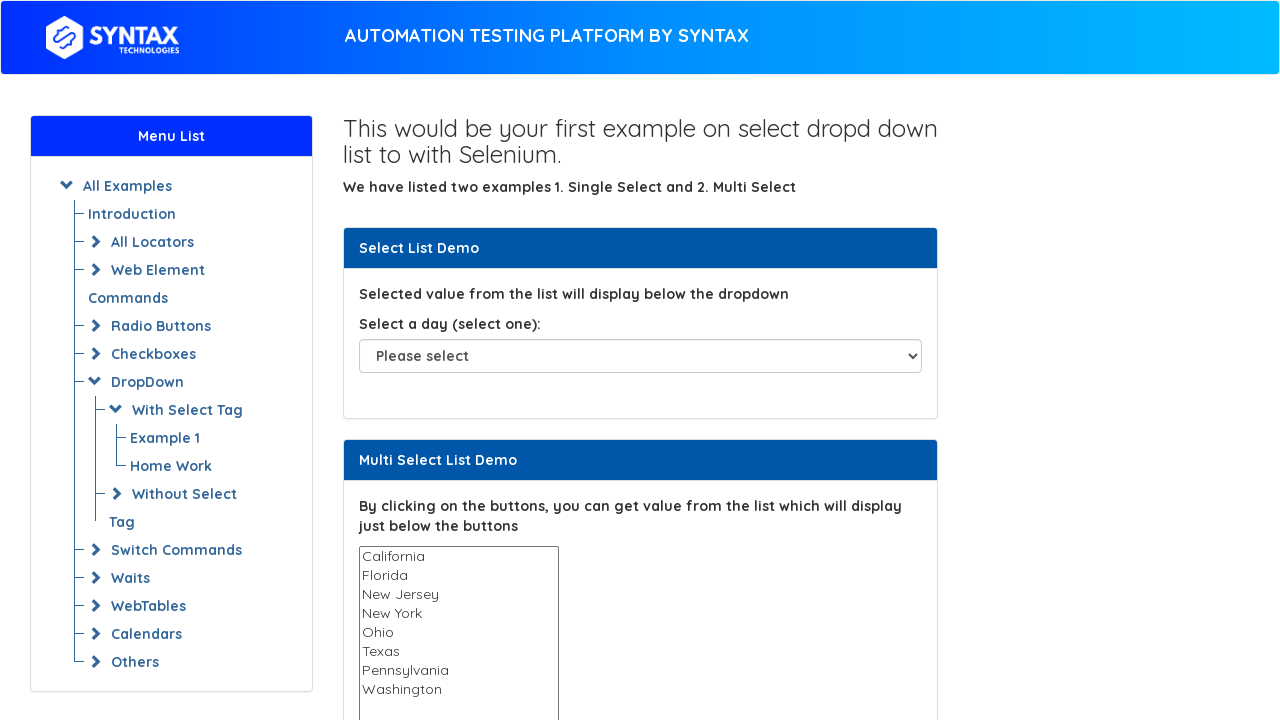

Selected option 'California' from multi-select dropdown on select[name='States']
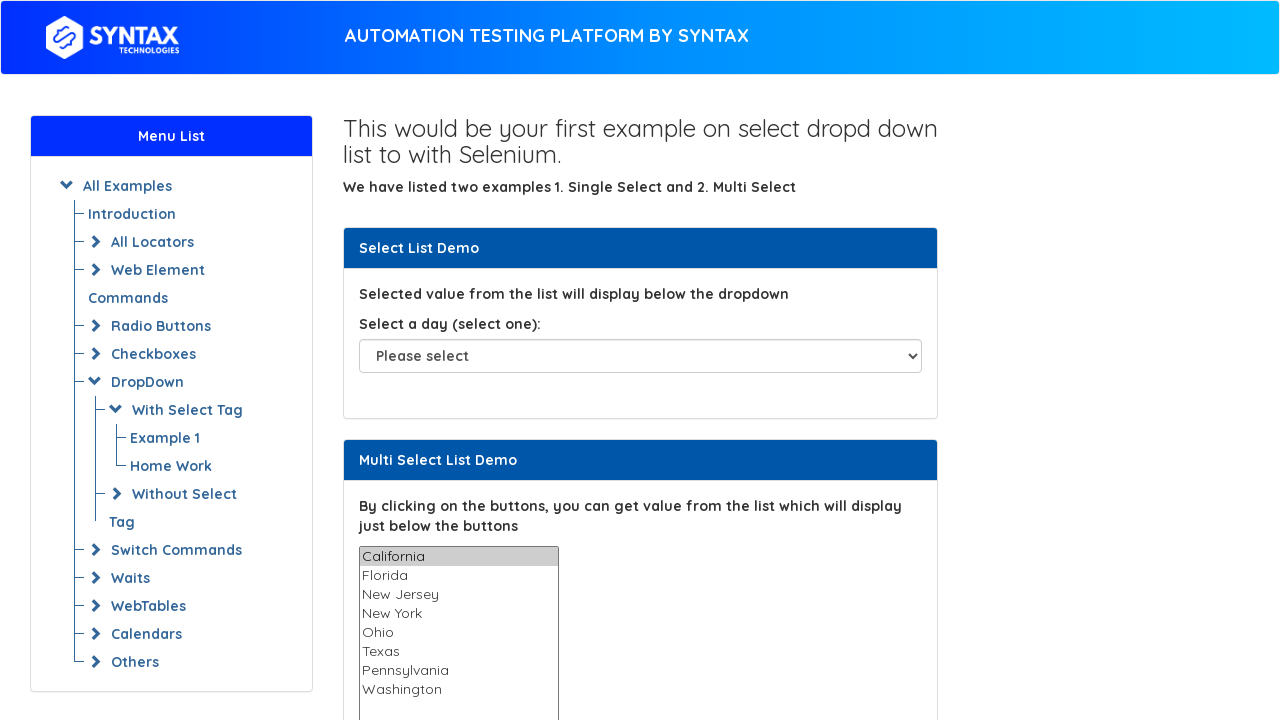

Waited 1 second between selections
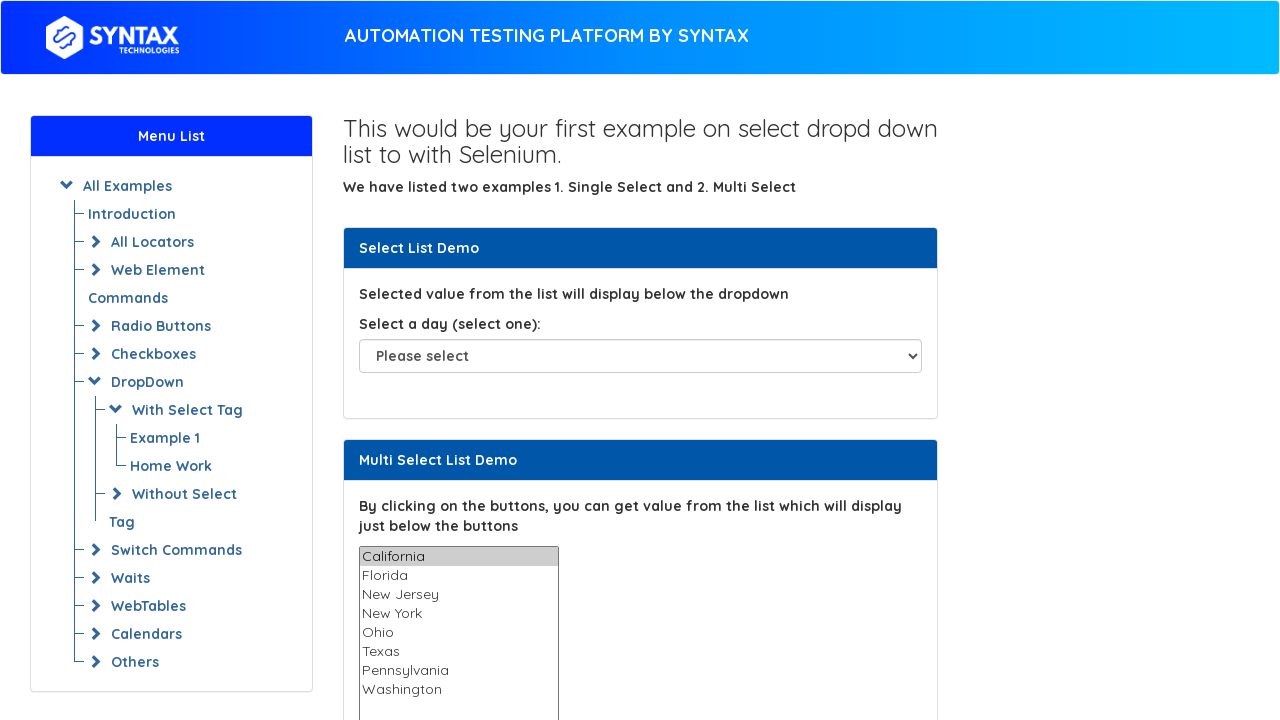

Selected option 'Florida' from multi-select dropdown on select[name='States']
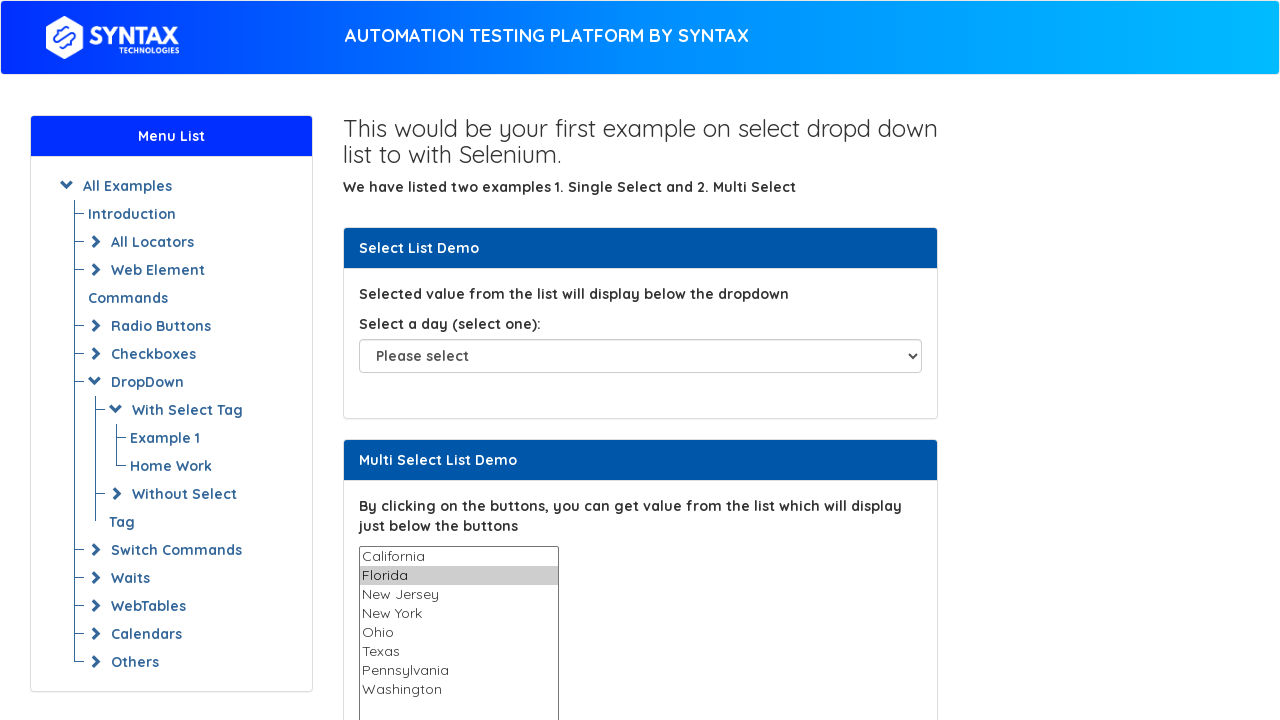

Waited 1 second between selections
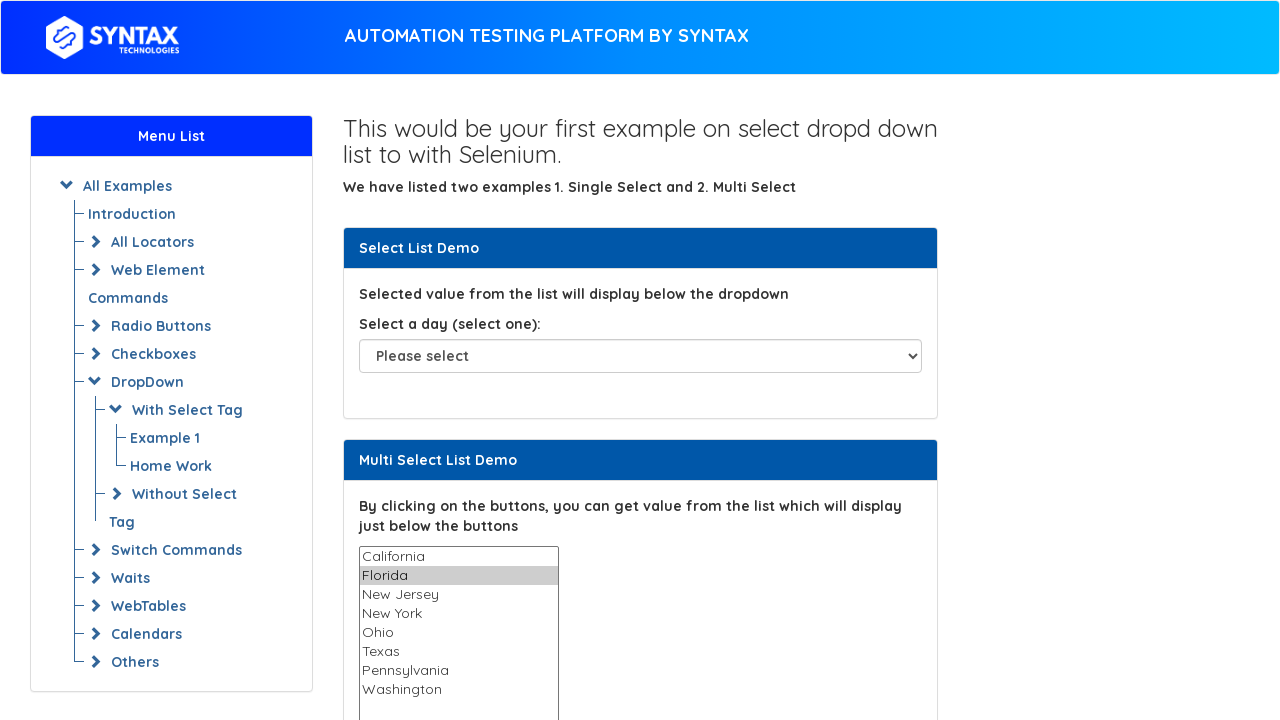

Selected option 'New Jersey' from multi-select dropdown on select[name='States']
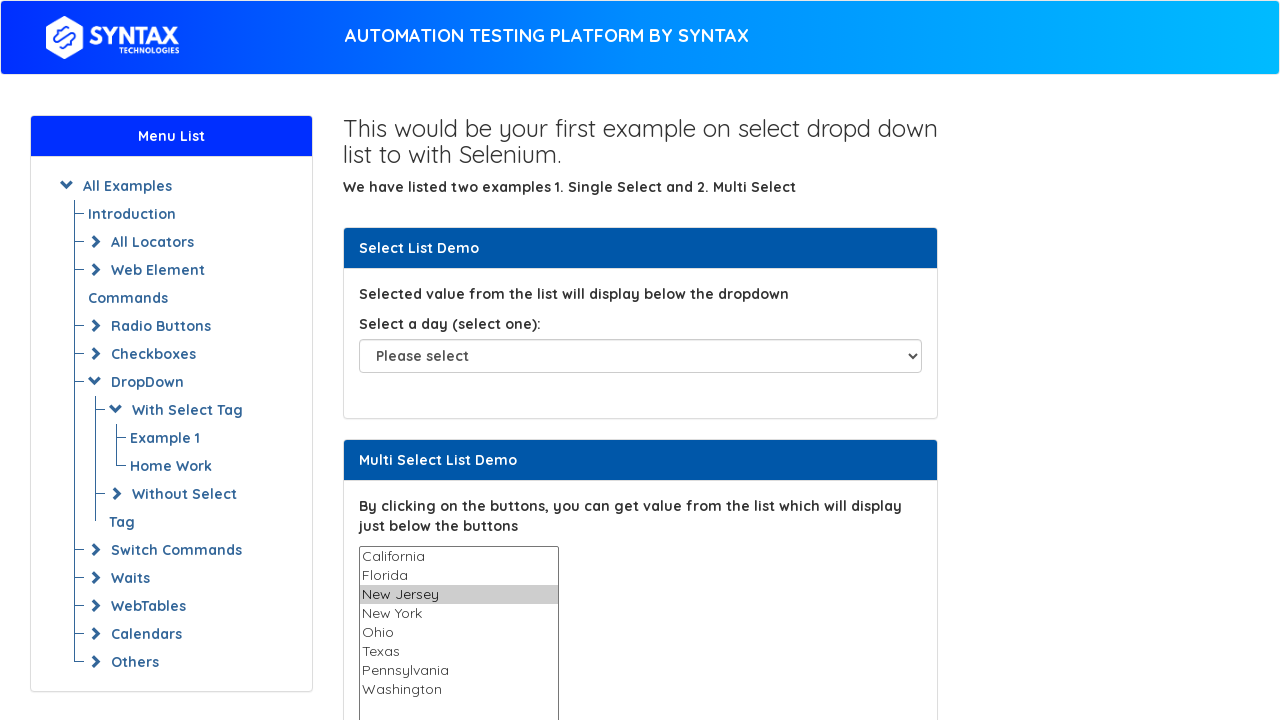

Waited 1 second between selections
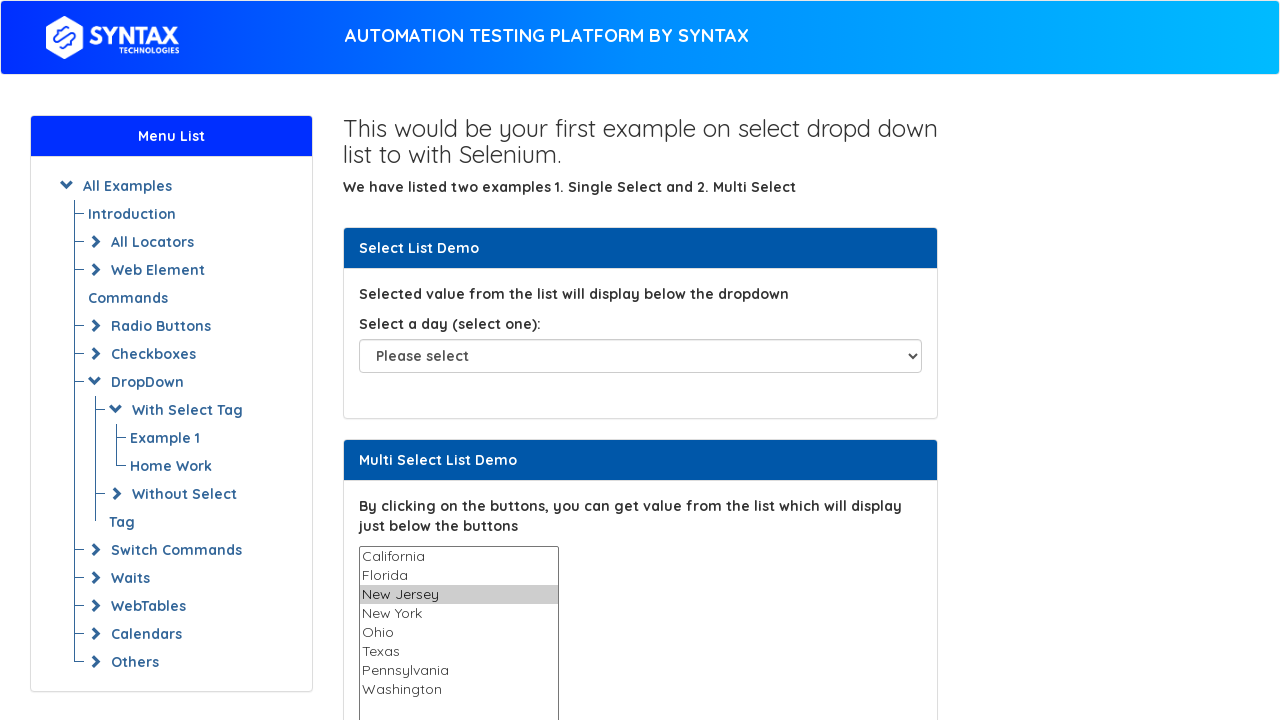

Selected option 'New York' from multi-select dropdown on select[name='States']
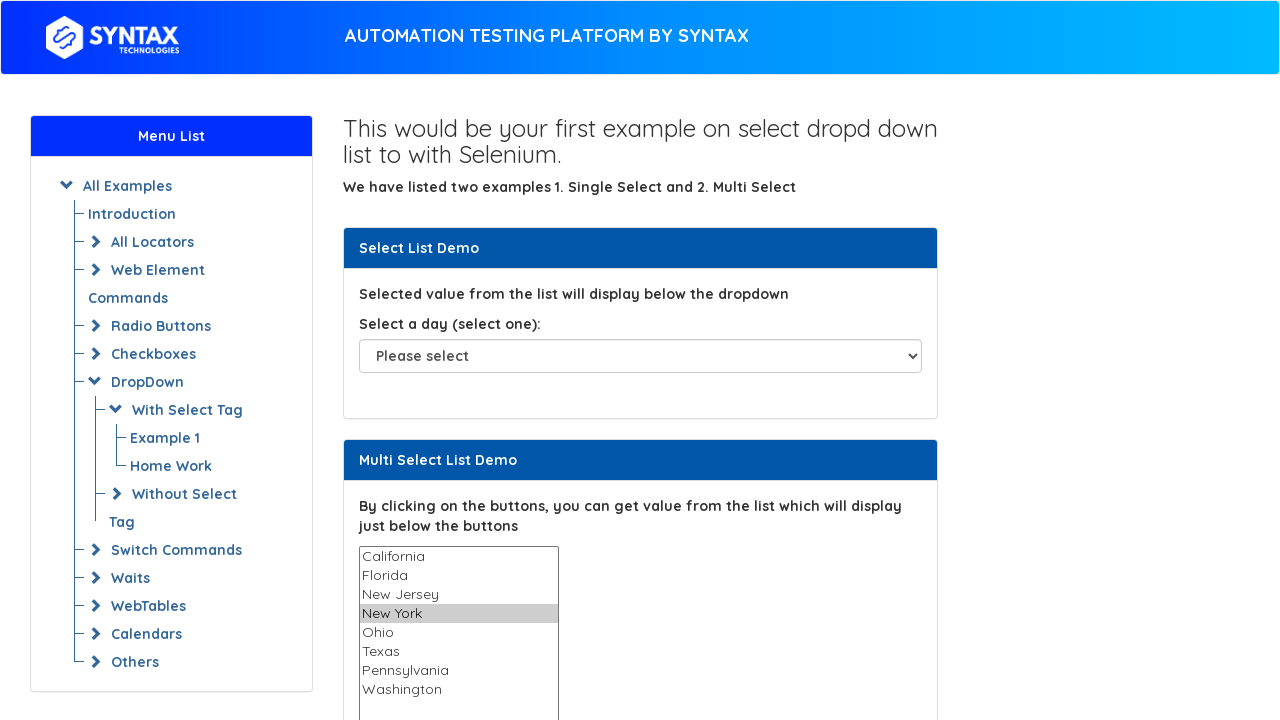

Waited 1 second between selections
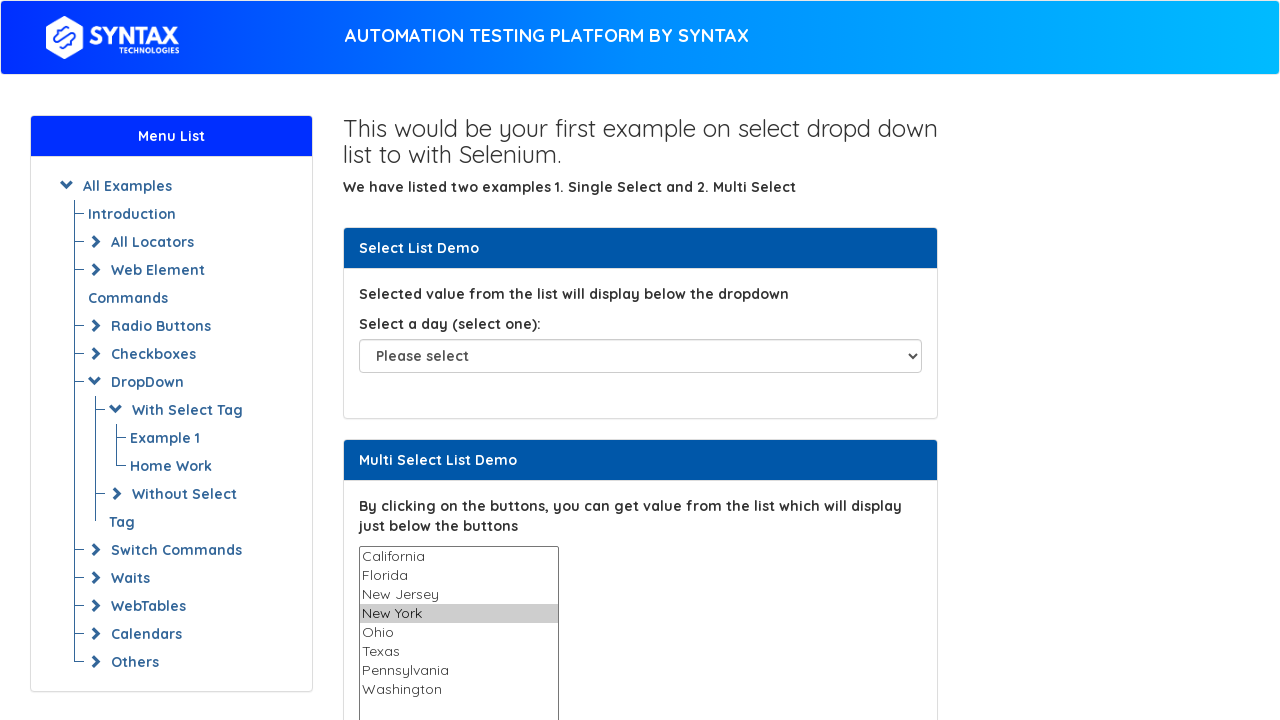

Selected option 'Ohio' from multi-select dropdown on select[name='States']
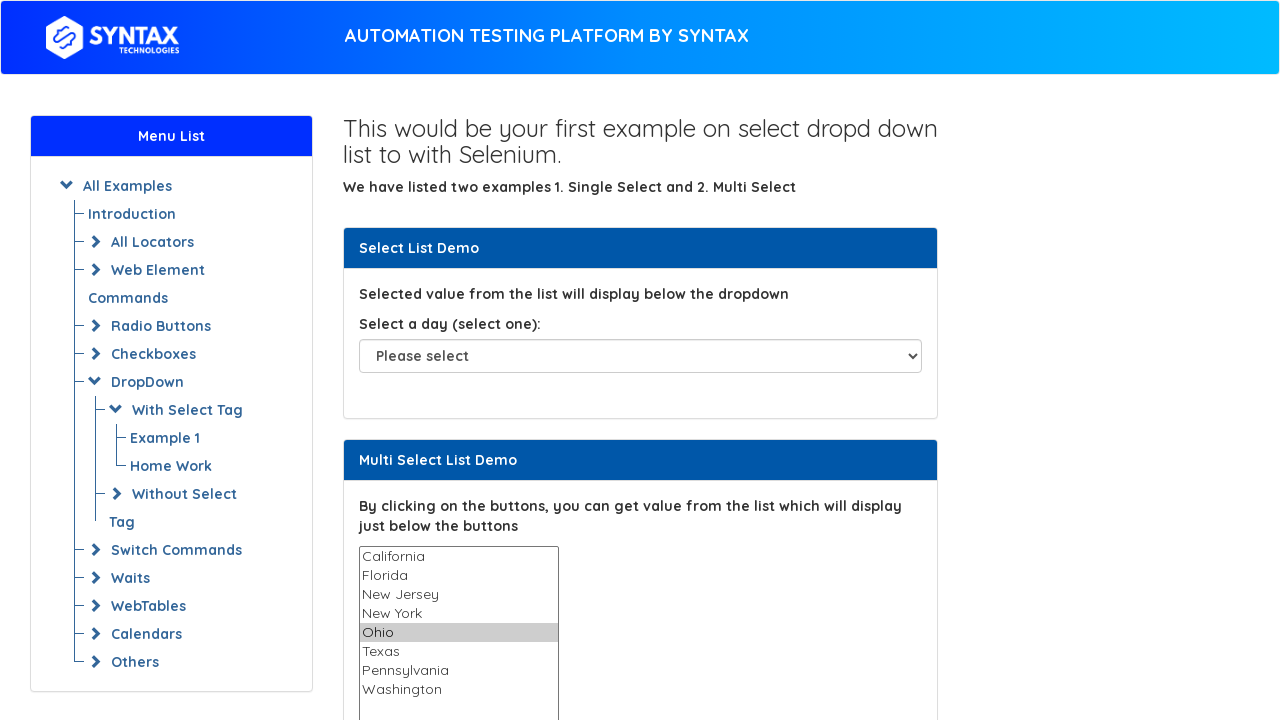

Waited 1 second between selections
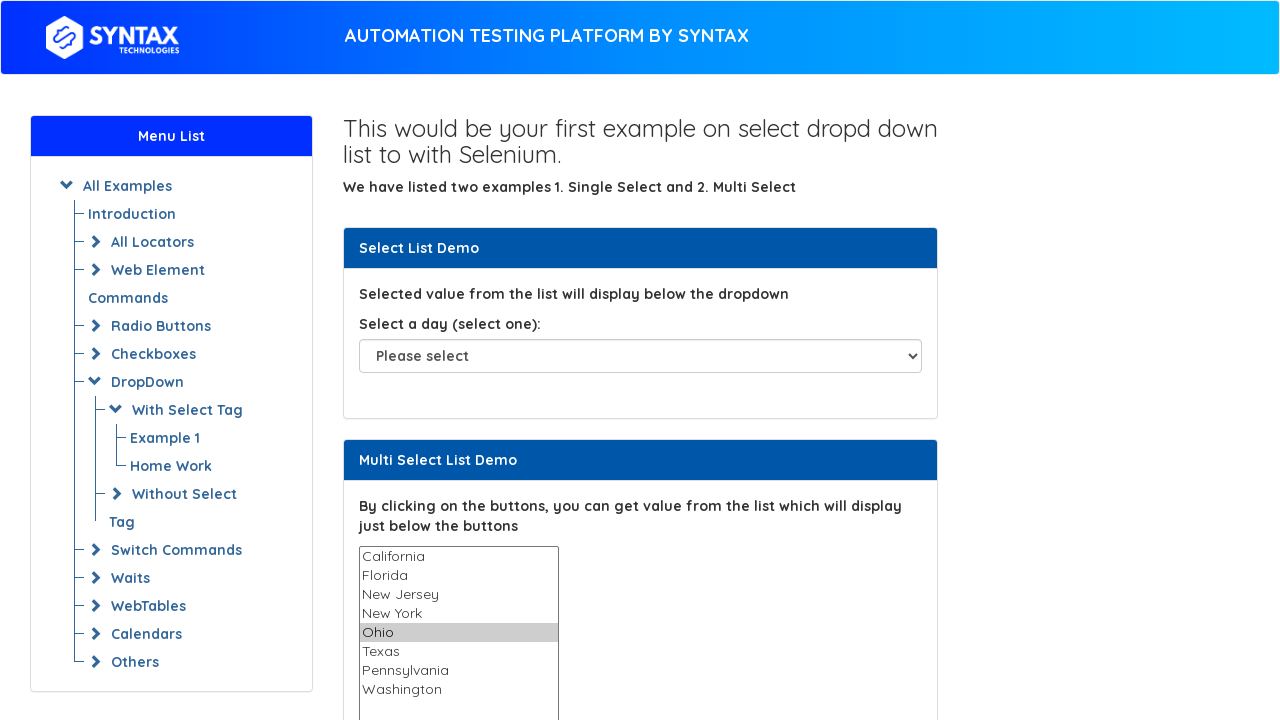

Selected option 'Texas' from multi-select dropdown on select[name='States']
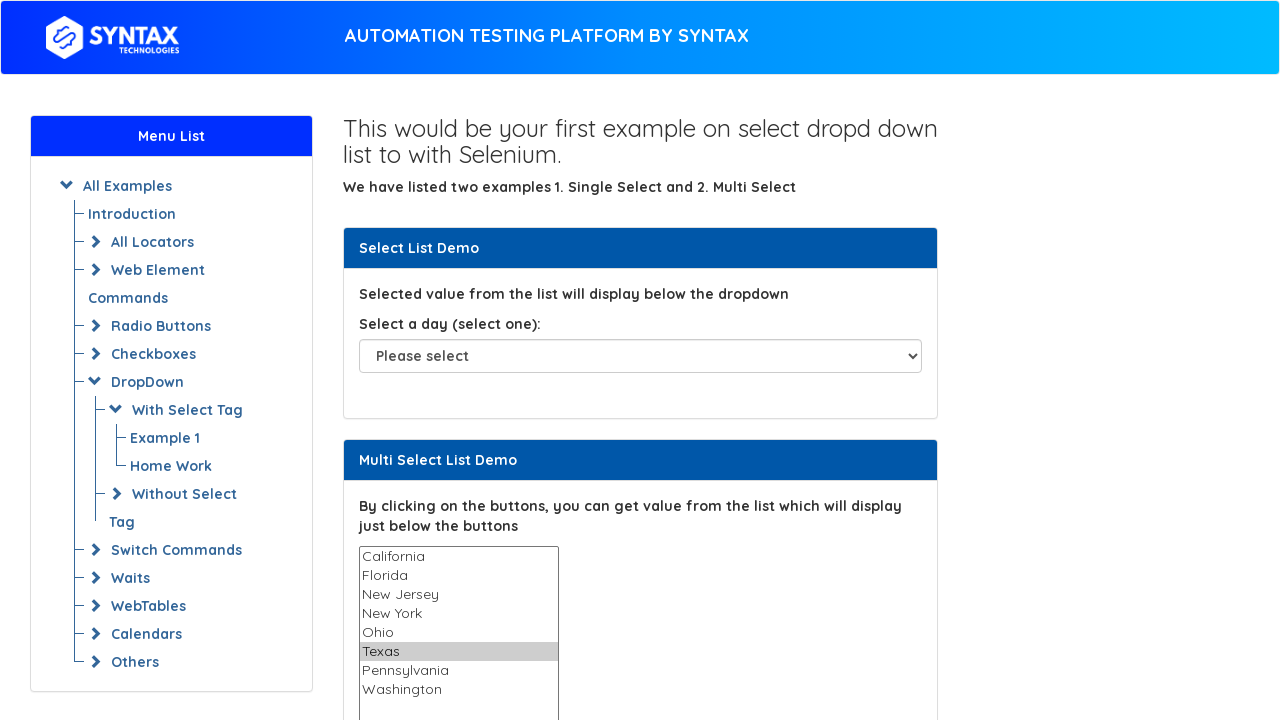

Waited 1 second between selections
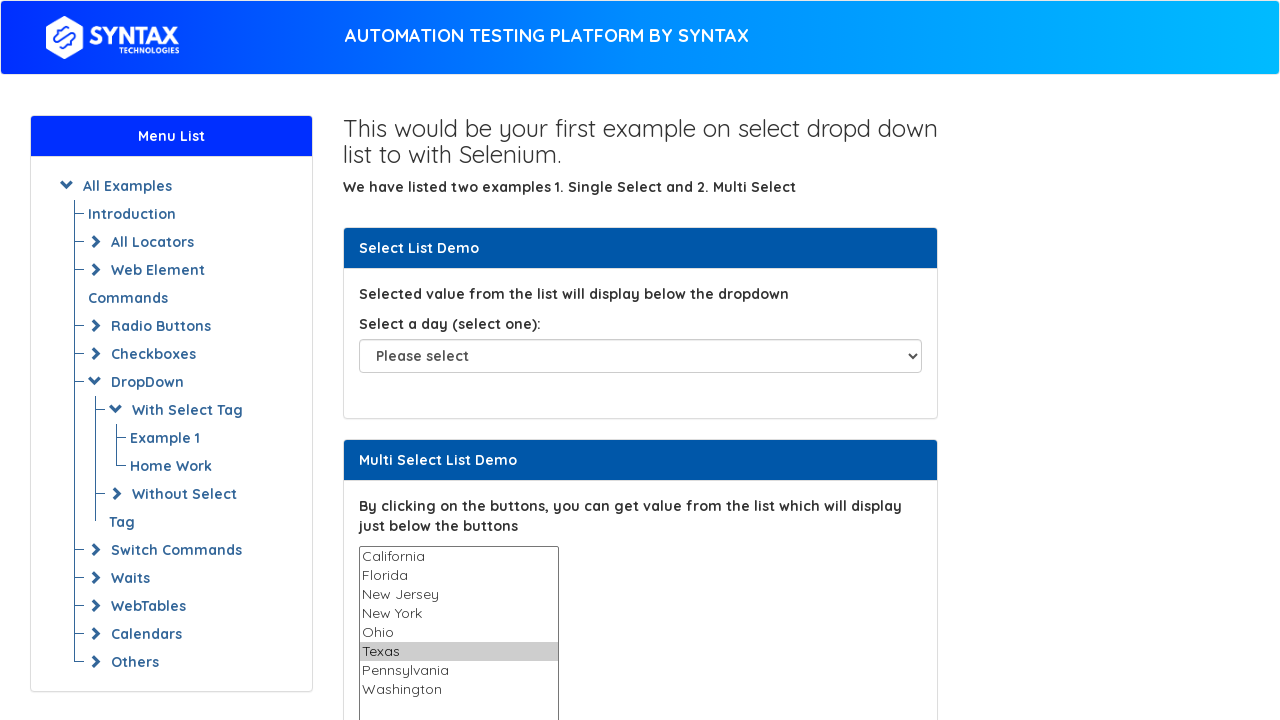

Selected option 'Pennsylvania' from multi-select dropdown on select[name='States']
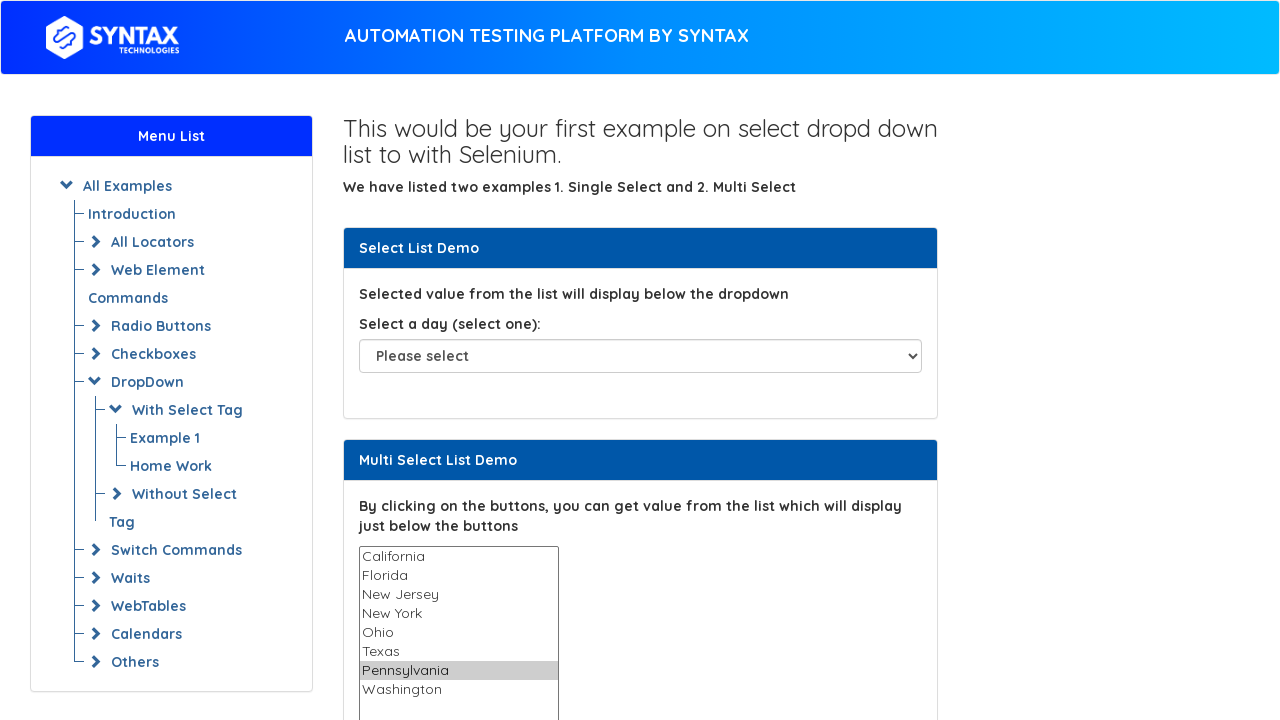

Waited 1 second between selections
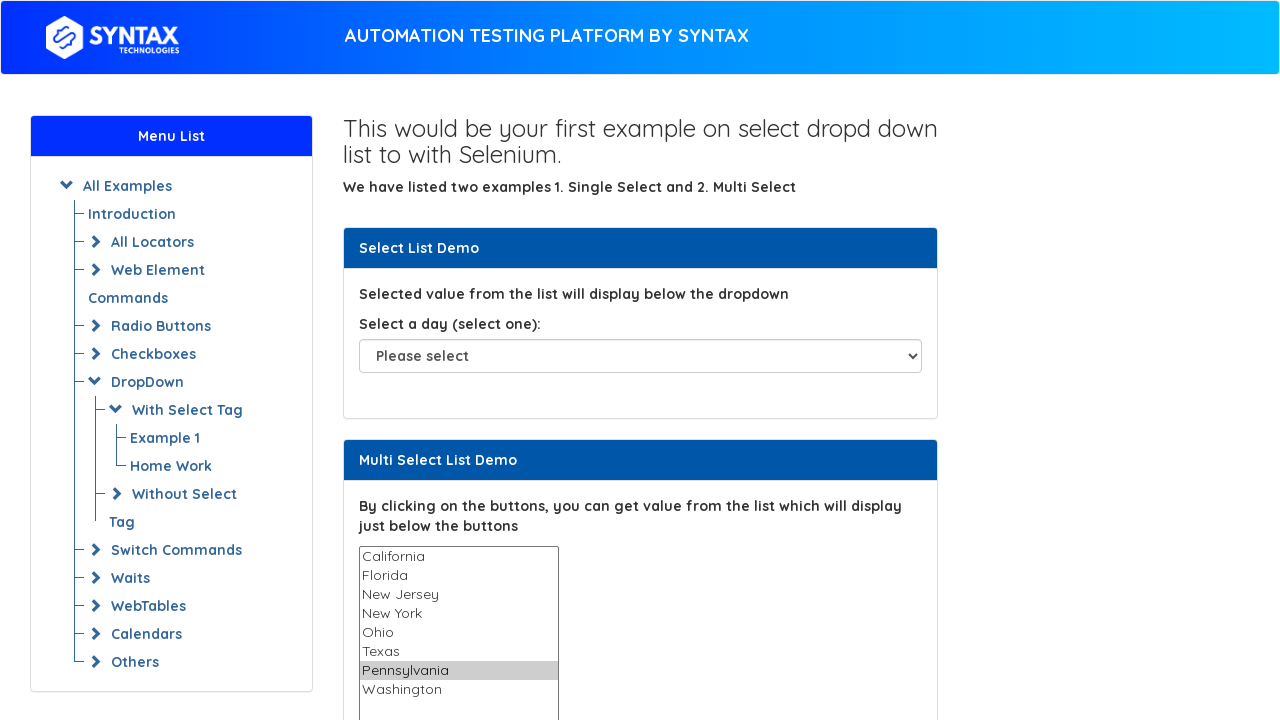

Selected option 'Washington' from multi-select dropdown on select[name='States']
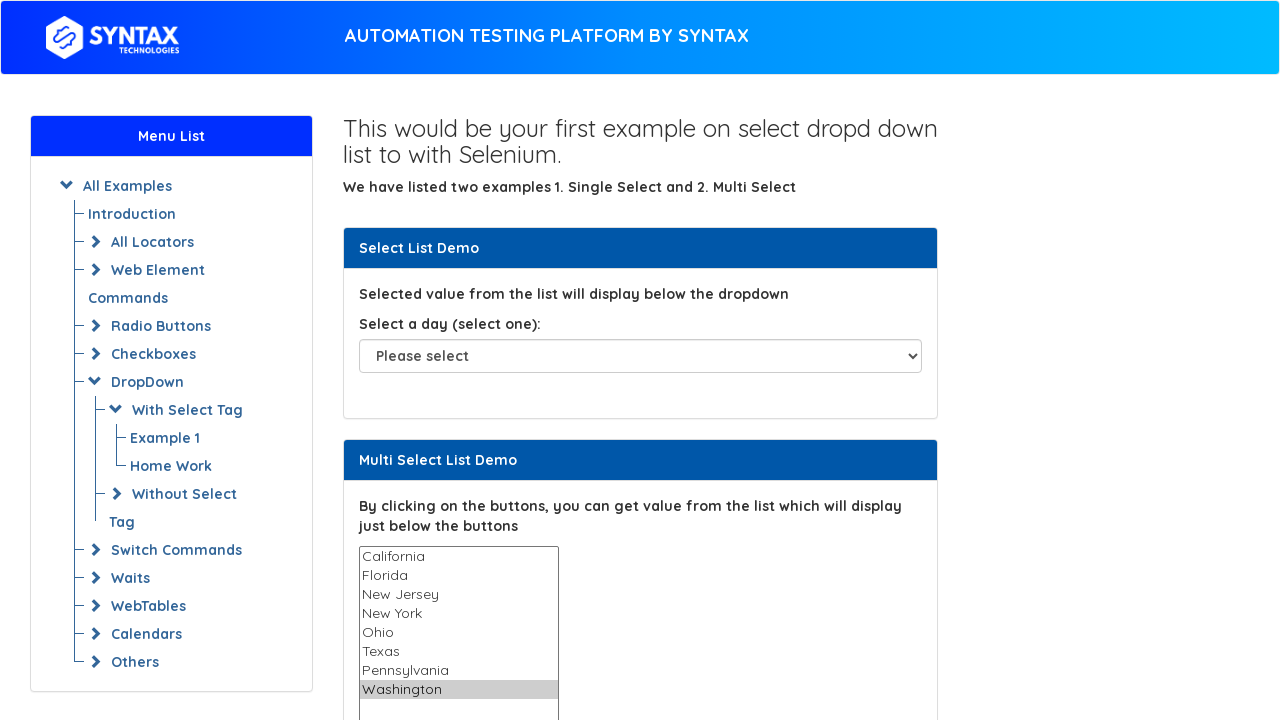

Waited 1 second between selections
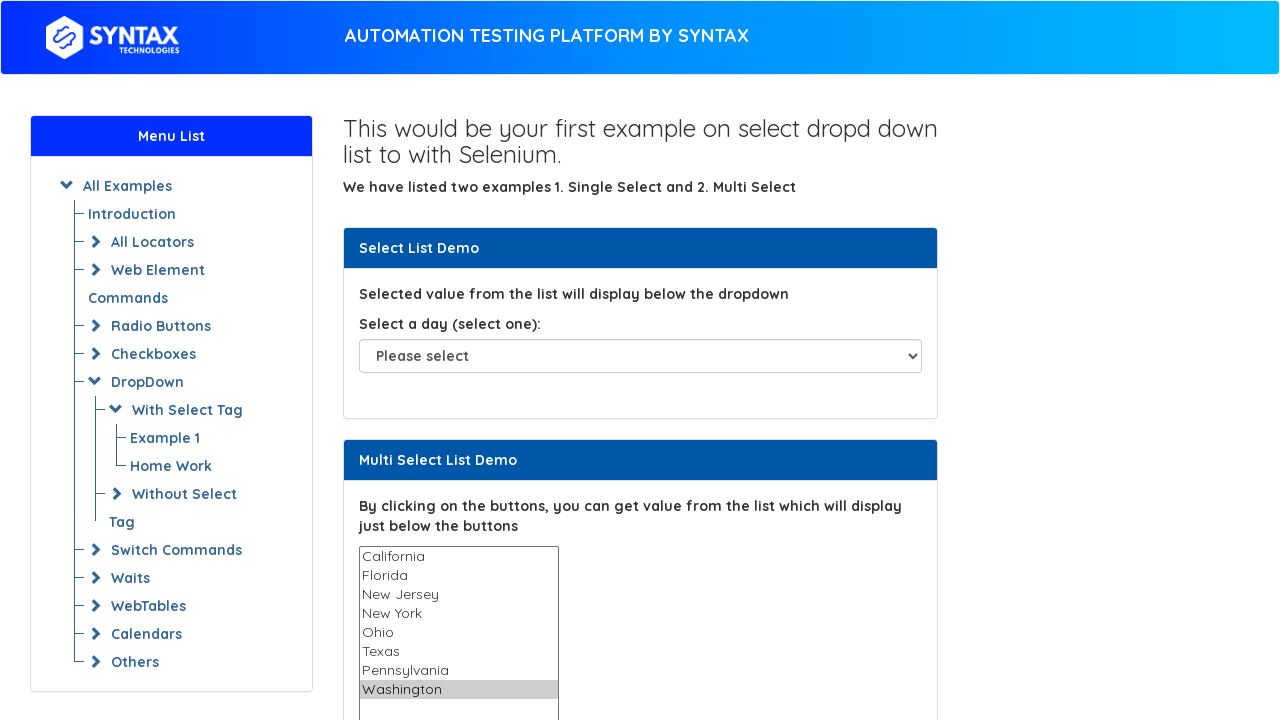

Deselected all options from the multi-select dropdown
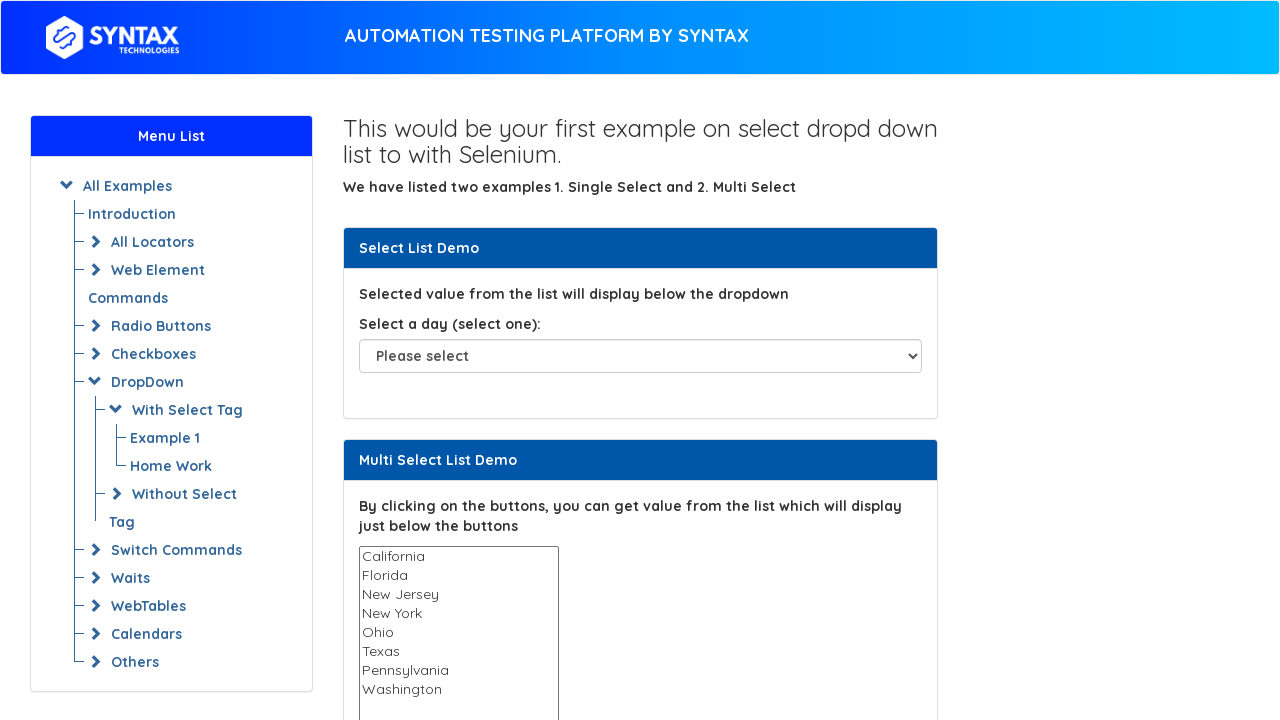

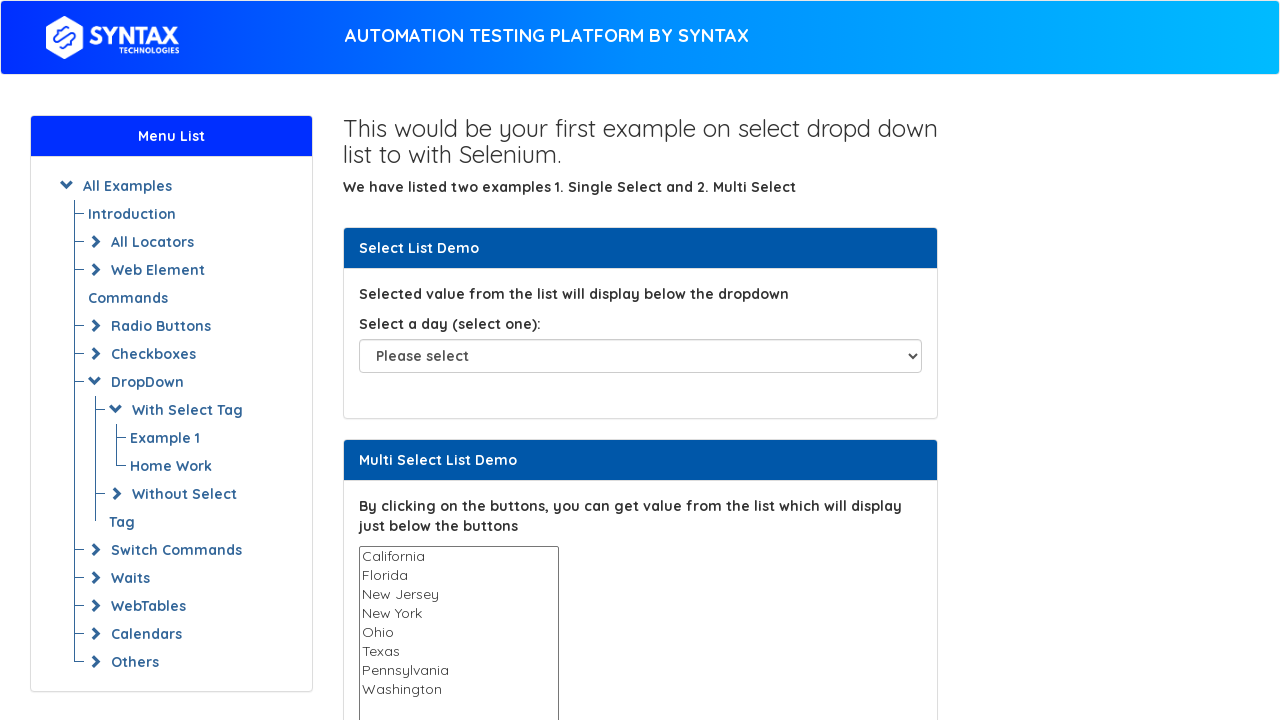